Verifies that the Home label is displayed in the top navigation menu on the VyTrack homepage

Starting URL: https://vytrack.com/

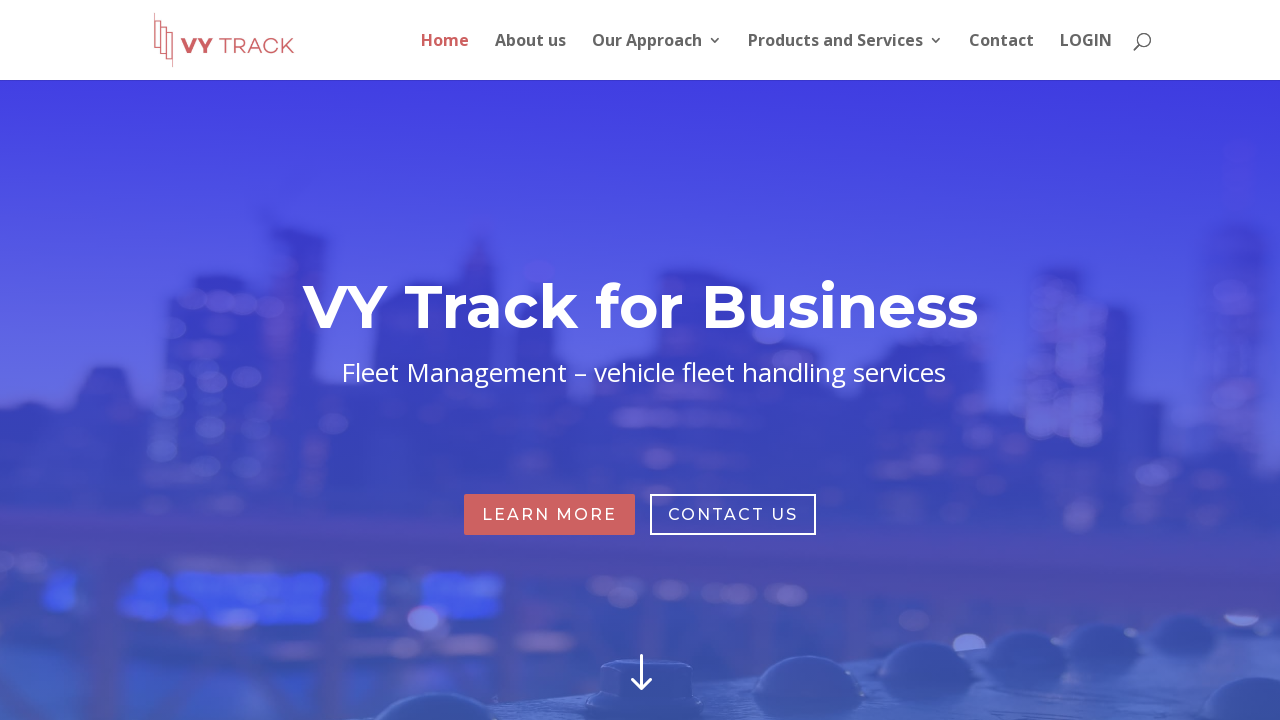

Navigated to VyTrack homepage
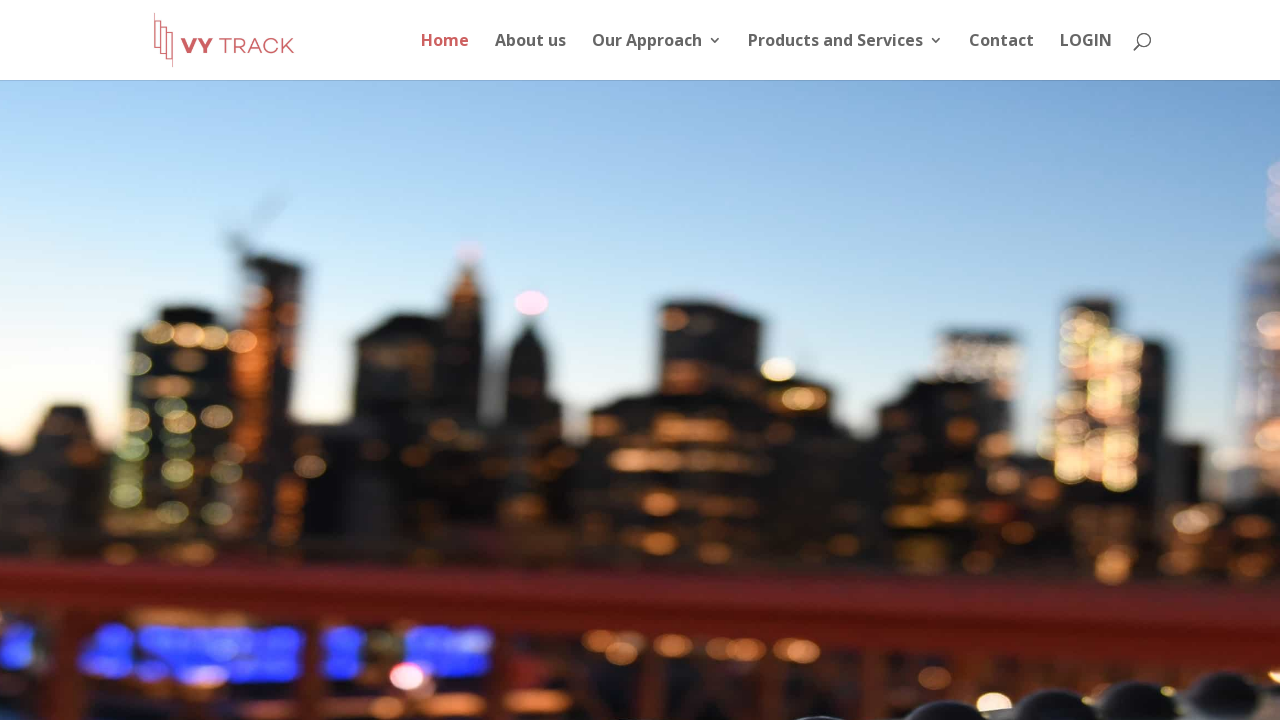

Located Home label element in top navigation menu
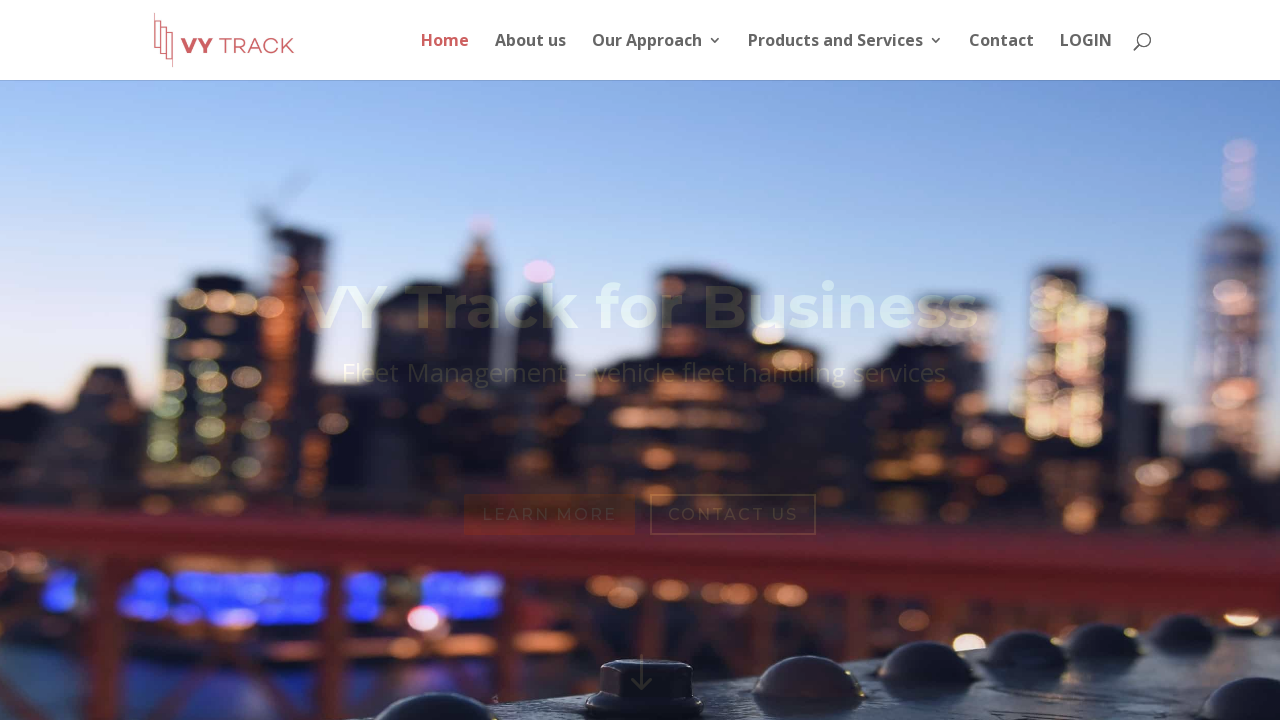

Waited for Home label to be visible
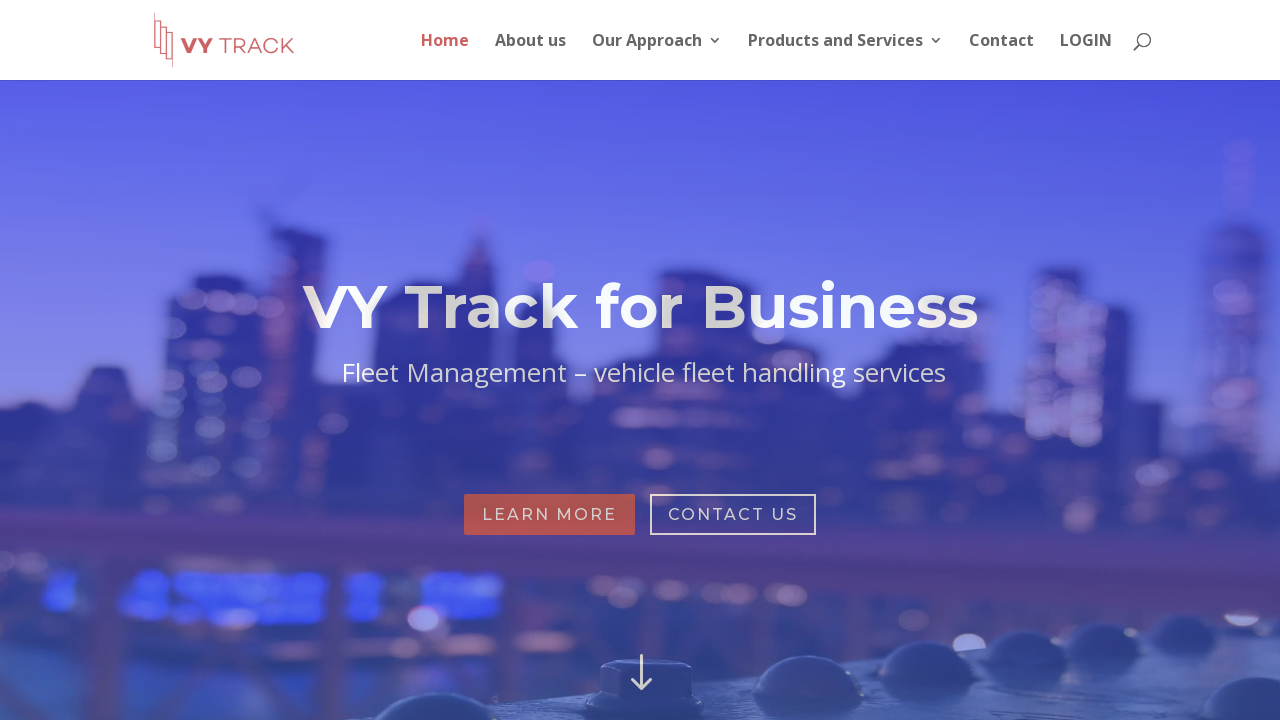

Verified that Home label is displayed in top navigation menu
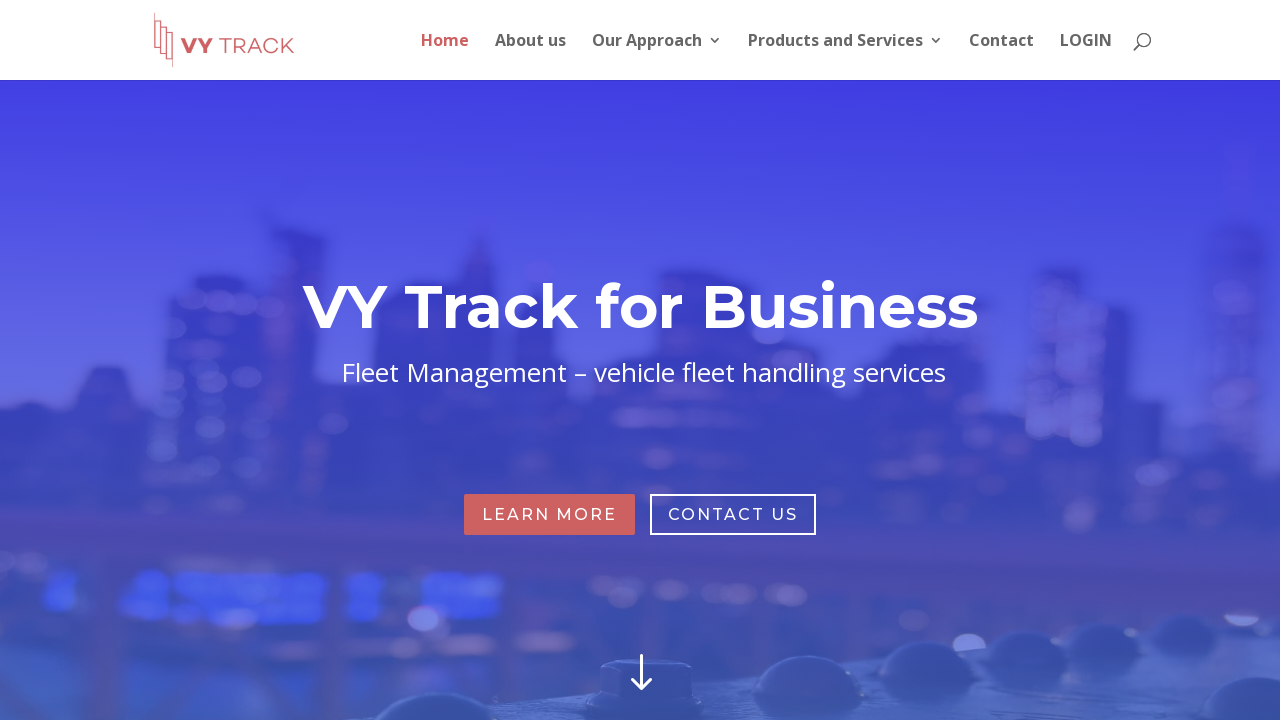

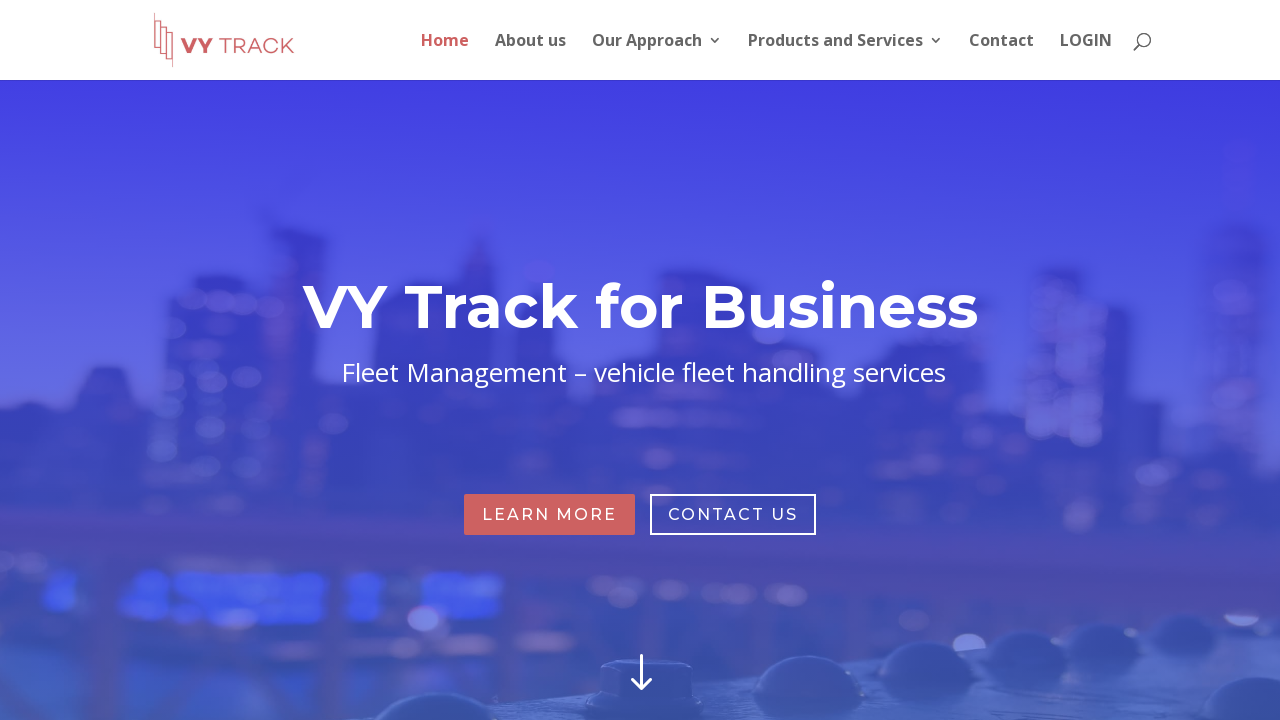